Tests checkbox functionality by verifying initial state, clicking a checkbox, and validating the selection along with counting total checkboxes on the page

Starting URL: https://rahulshettyacademy.com/dropdownsPractise/

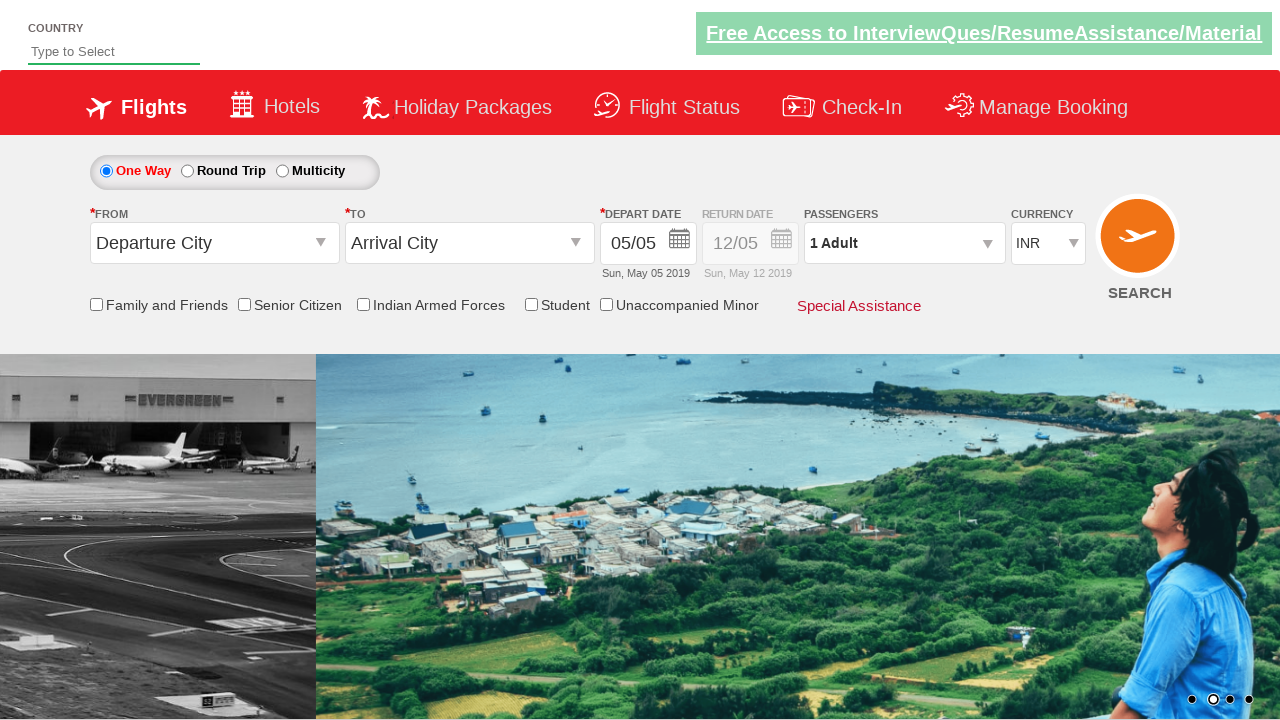

Verified Indian Armed Forces checkbox is not initially selected
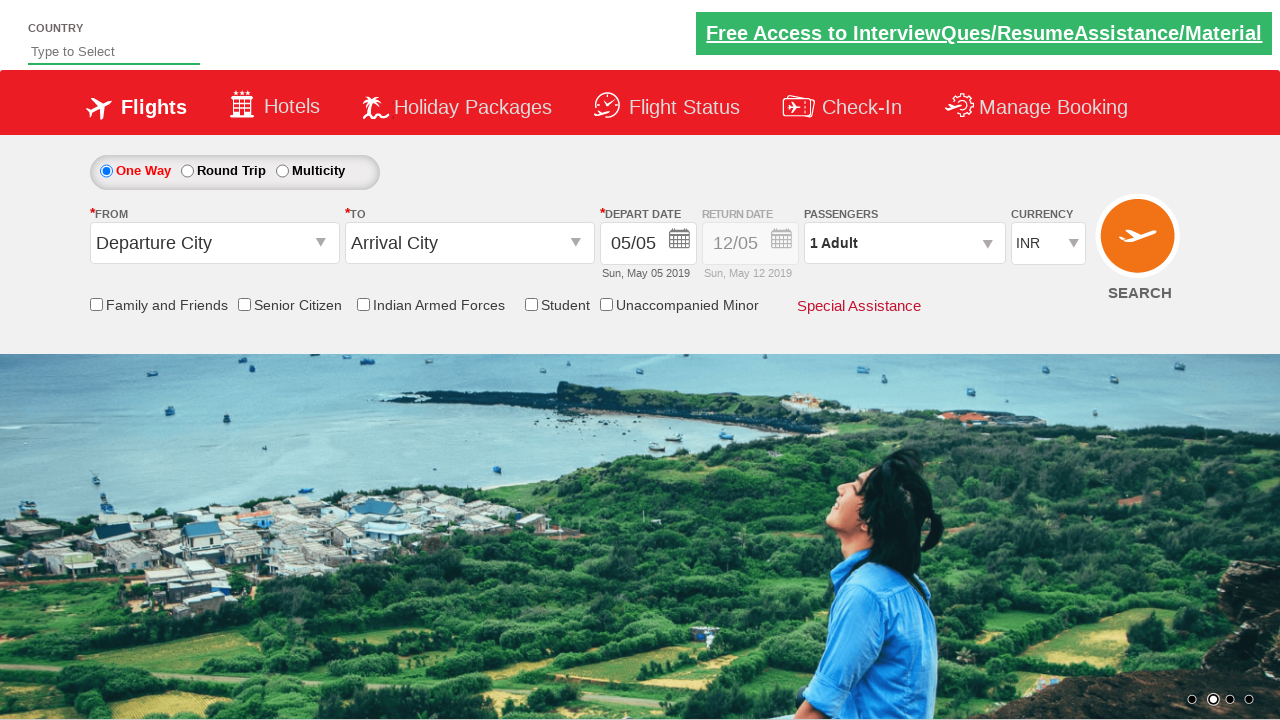

Clicked on the Indian Armed Forces checkbox at (363, 304) on #ctl00_mainContent_chk_IndArm
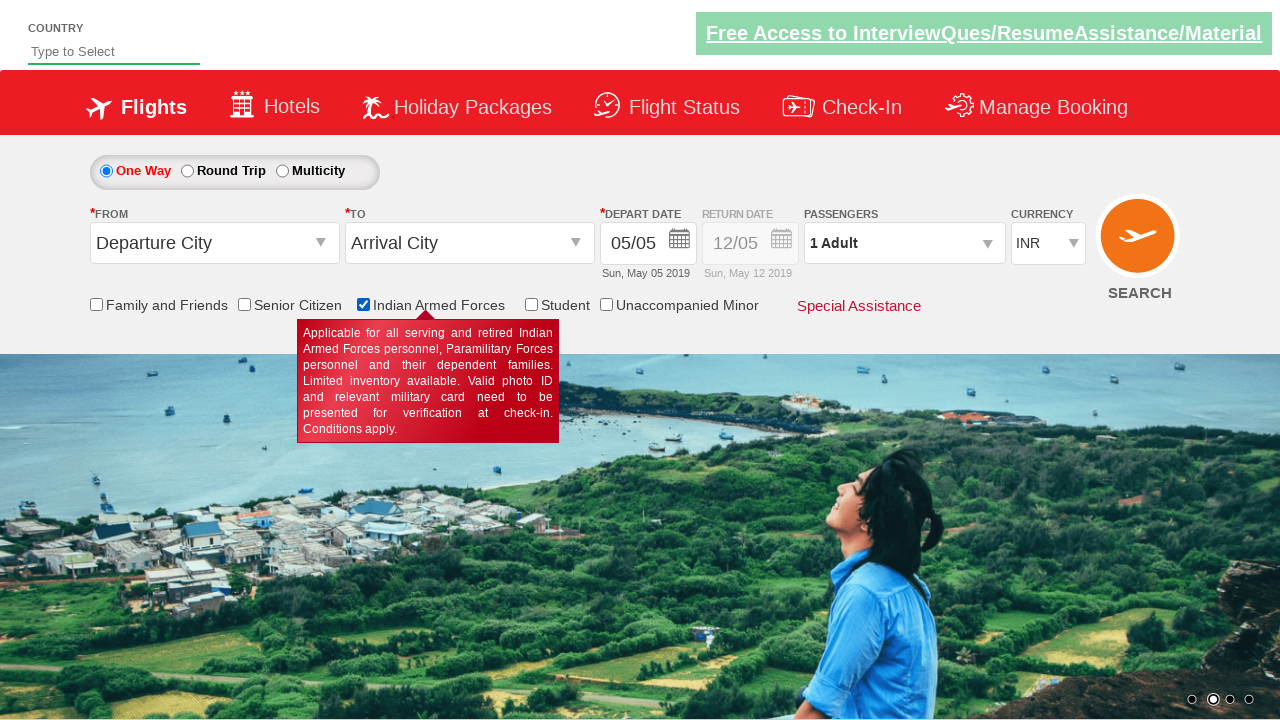

Verified Indian Armed Forces checkbox is now selected
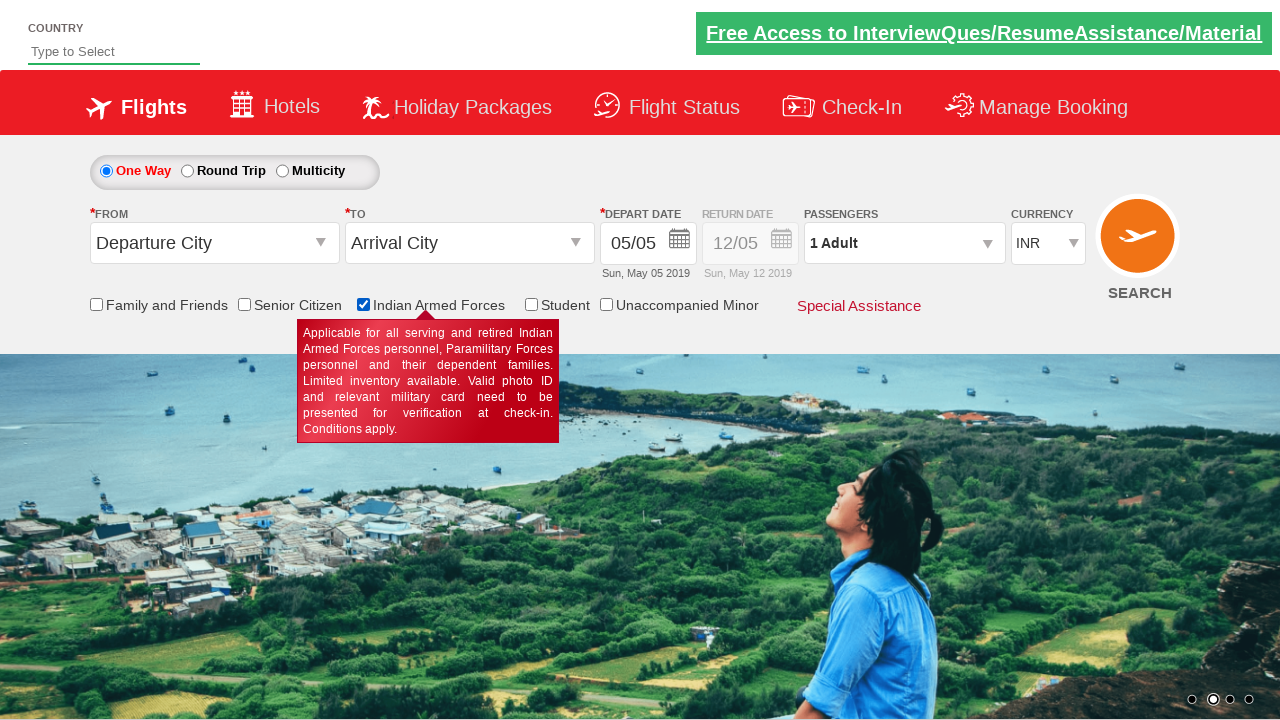

Counted total checkboxes on page: 6
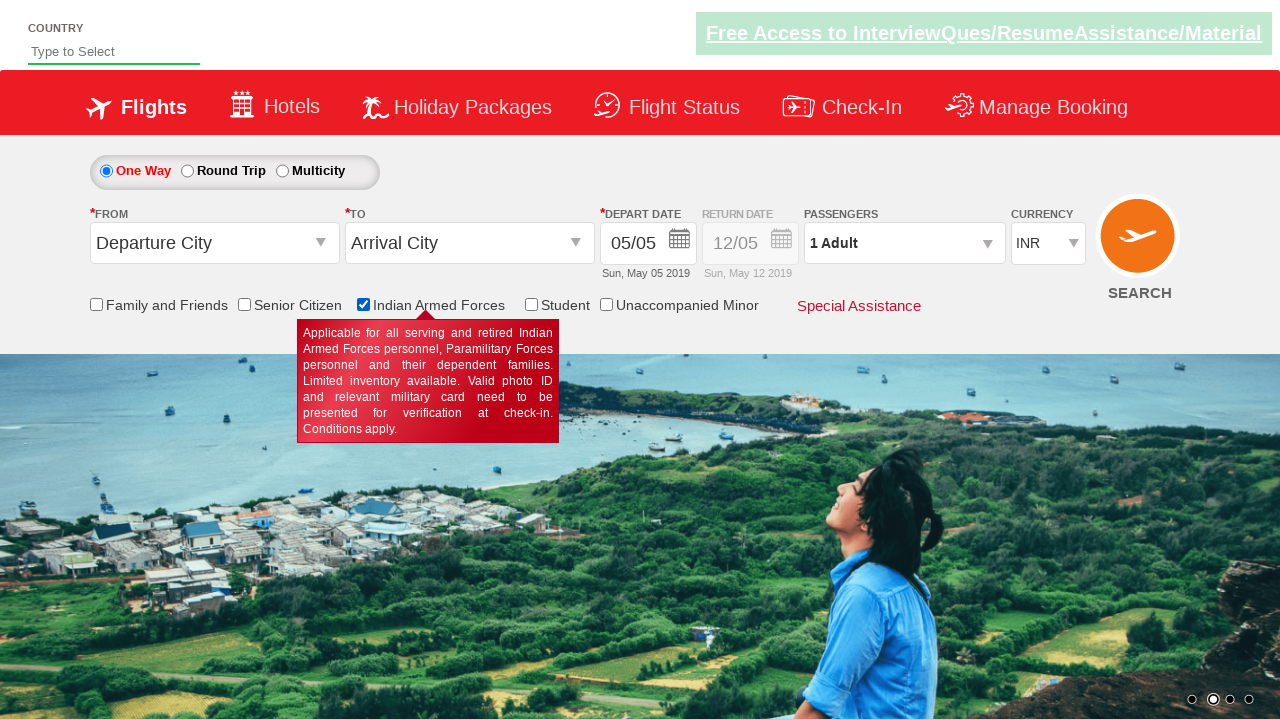

Retrieved label text: 'Indian Armed Forces'
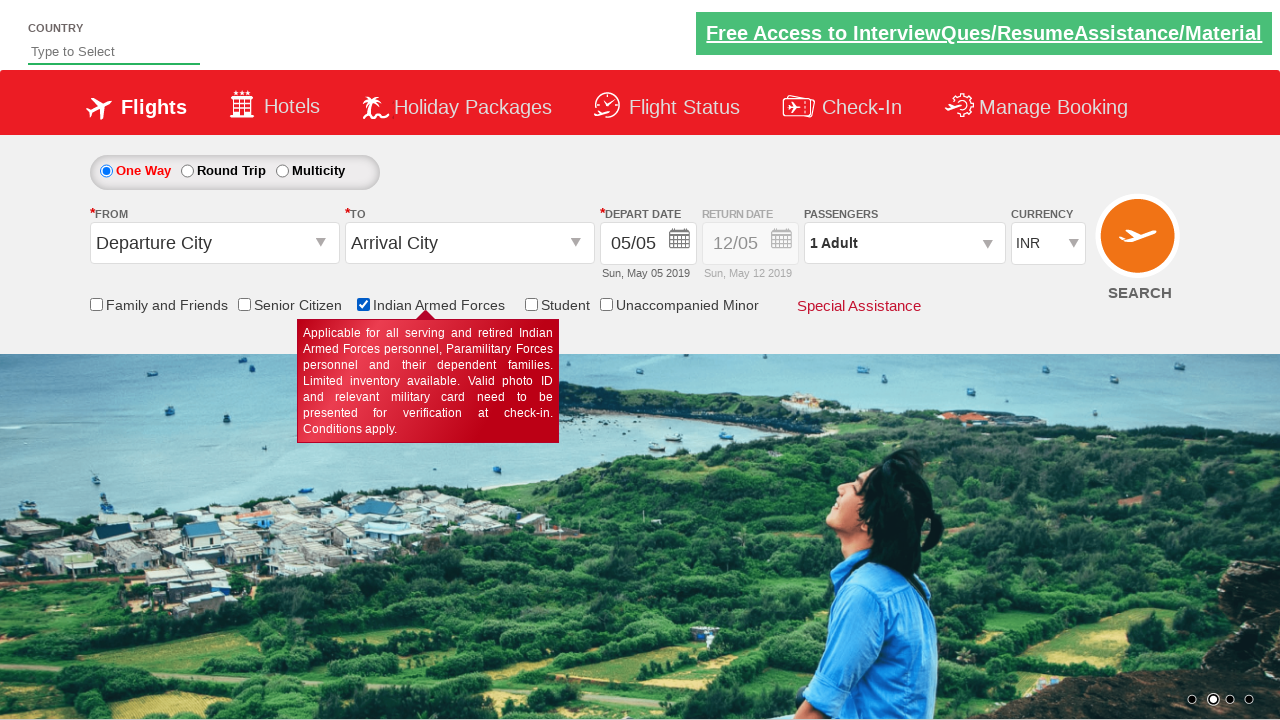

Verified label text matches 'Indian Armed Forces'
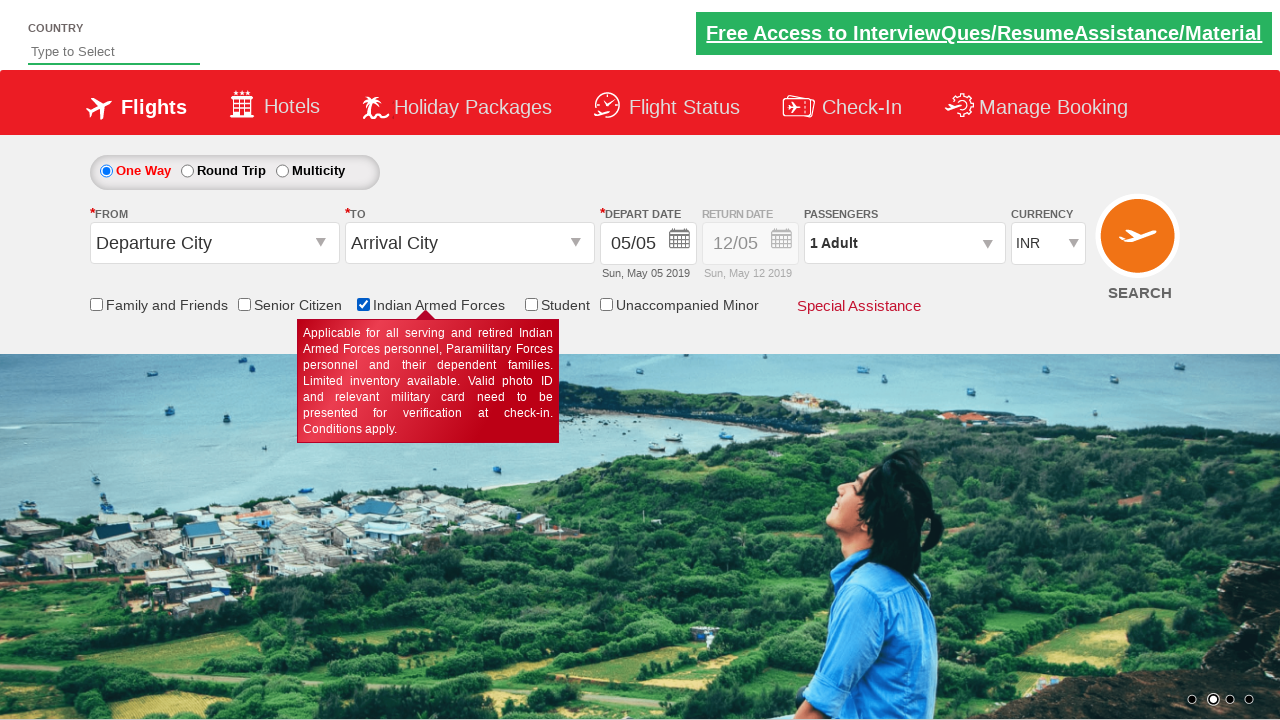

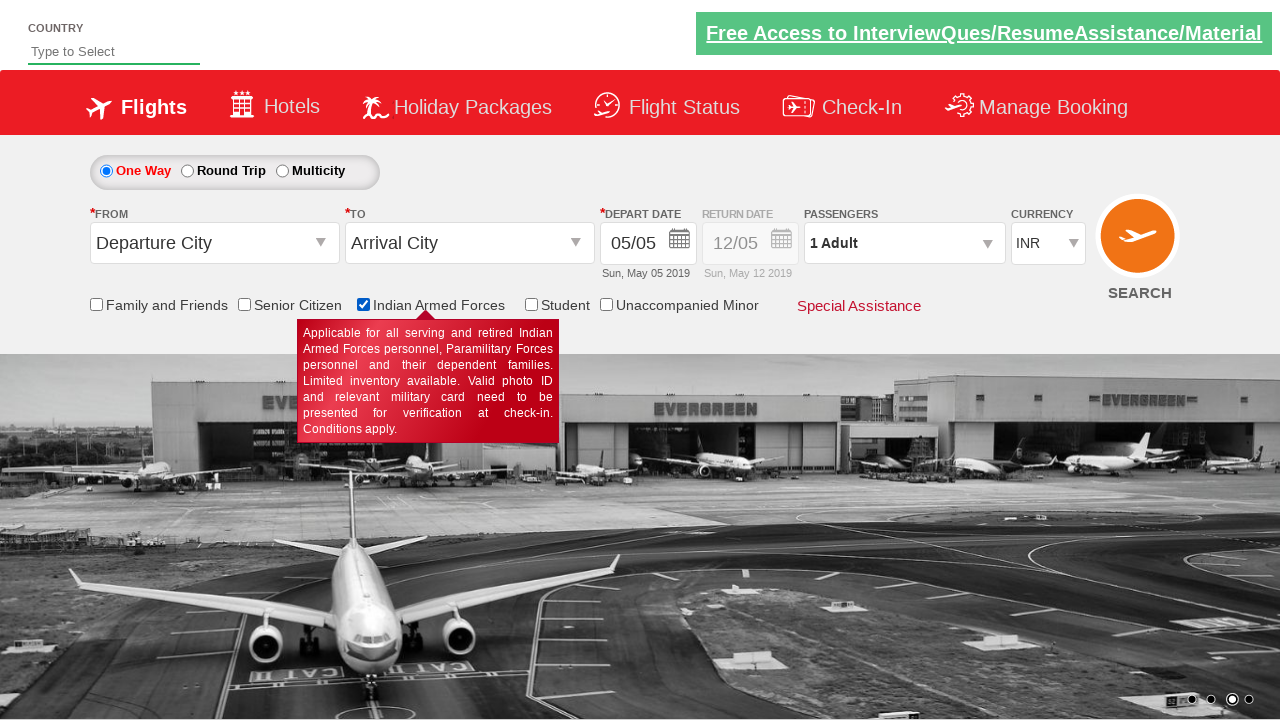